Tests dynamic control functionality by verifying a textbox is initially disabled, clicking enable button, and confirming it becomes enabled

Starting URL: https://the-internet.herokuapp.com/dynamic_controls

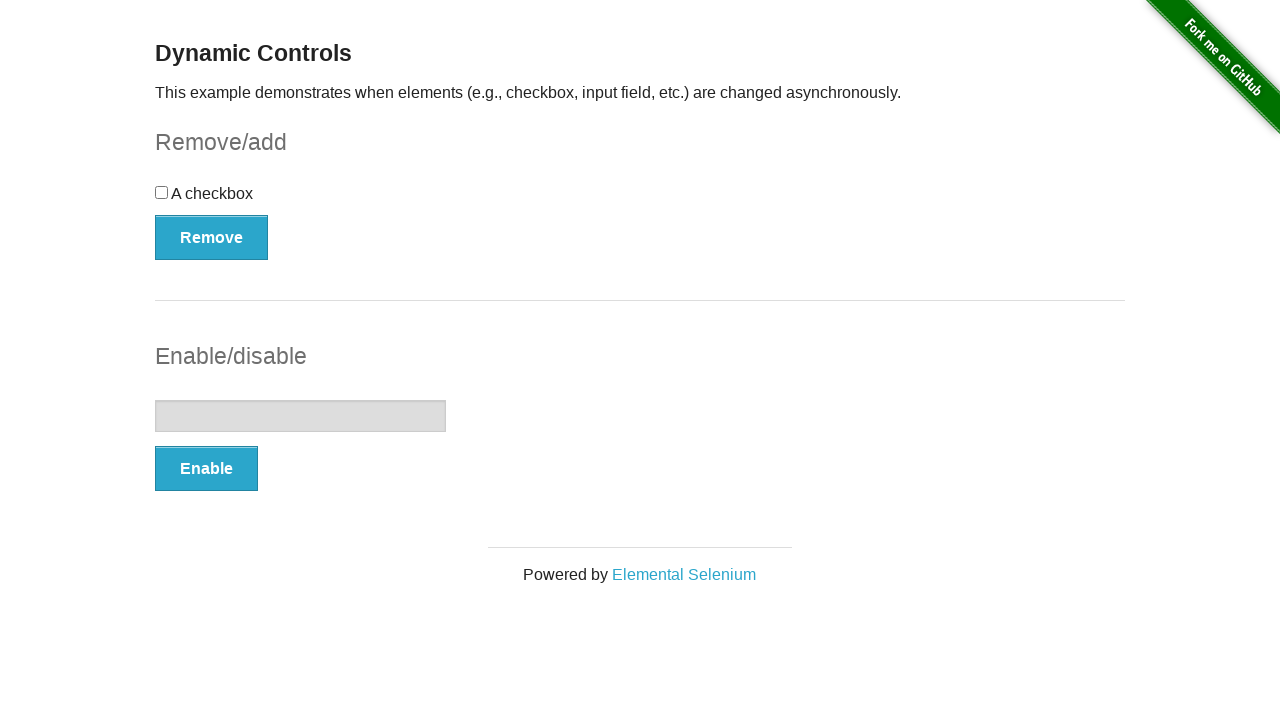

Located the textbox element
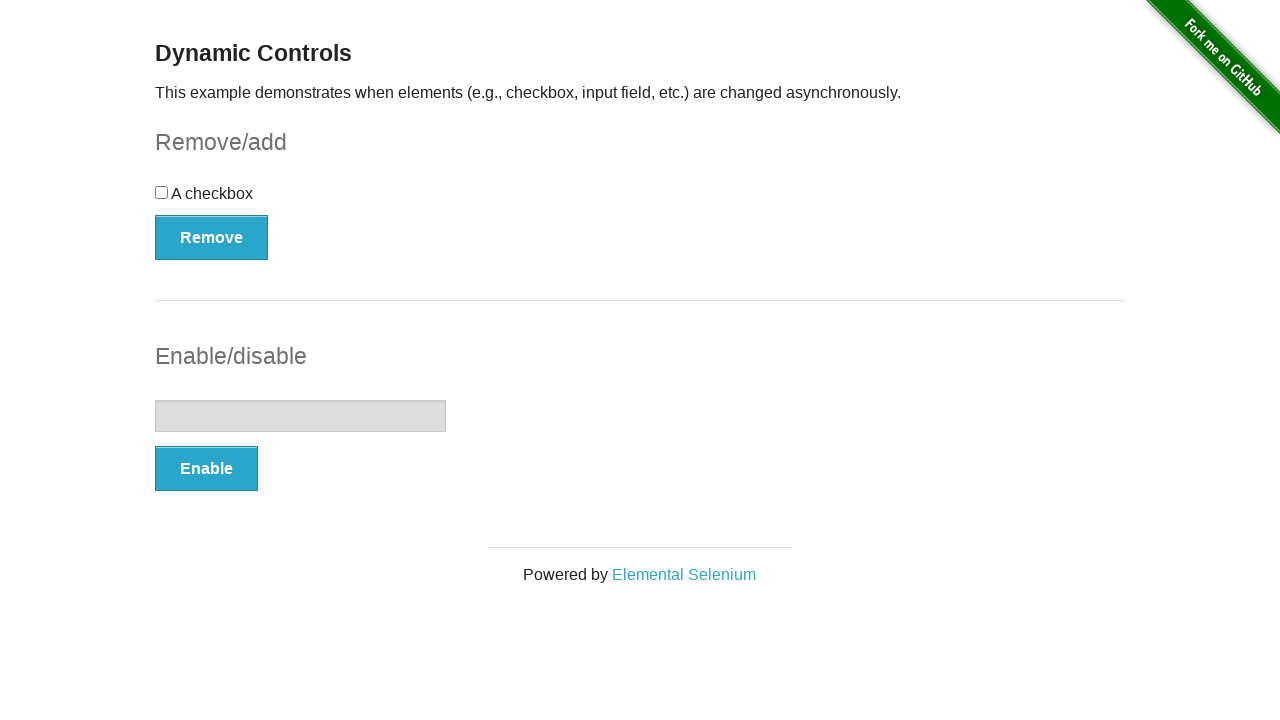

Verified textbox is initially disabled
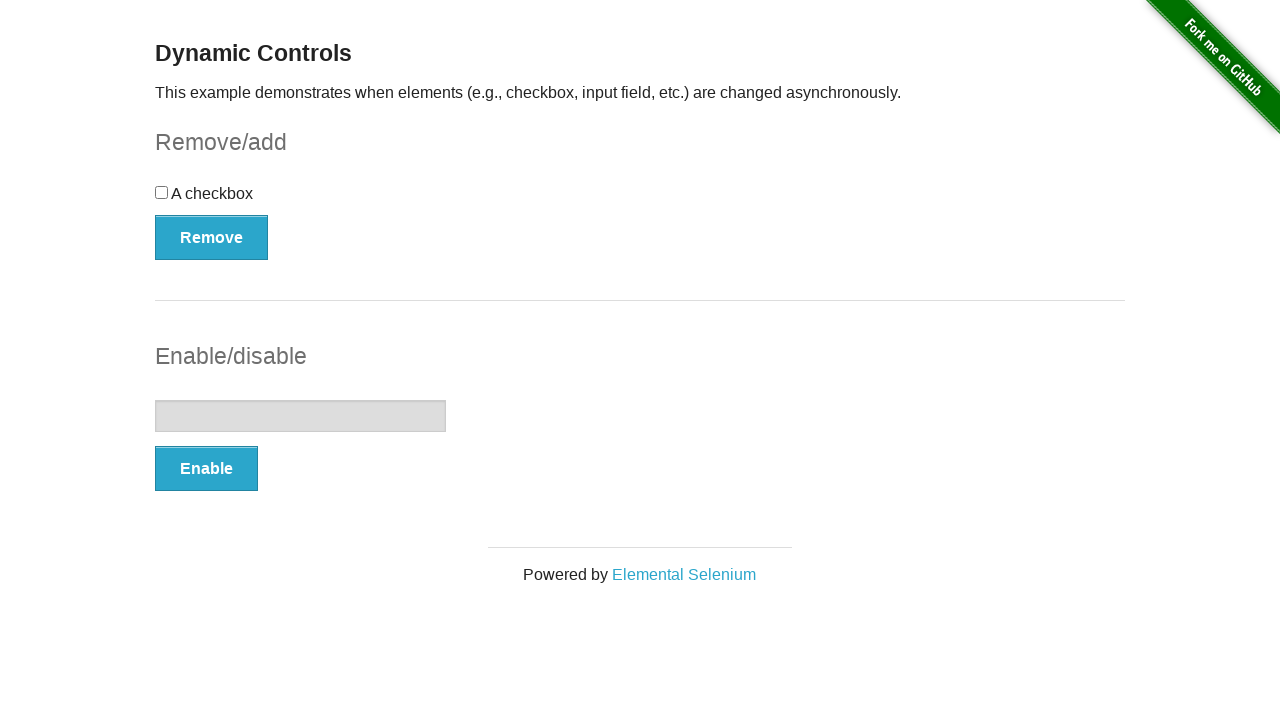

Clicked the Enable button at (206, 469) on button:text('Enable')
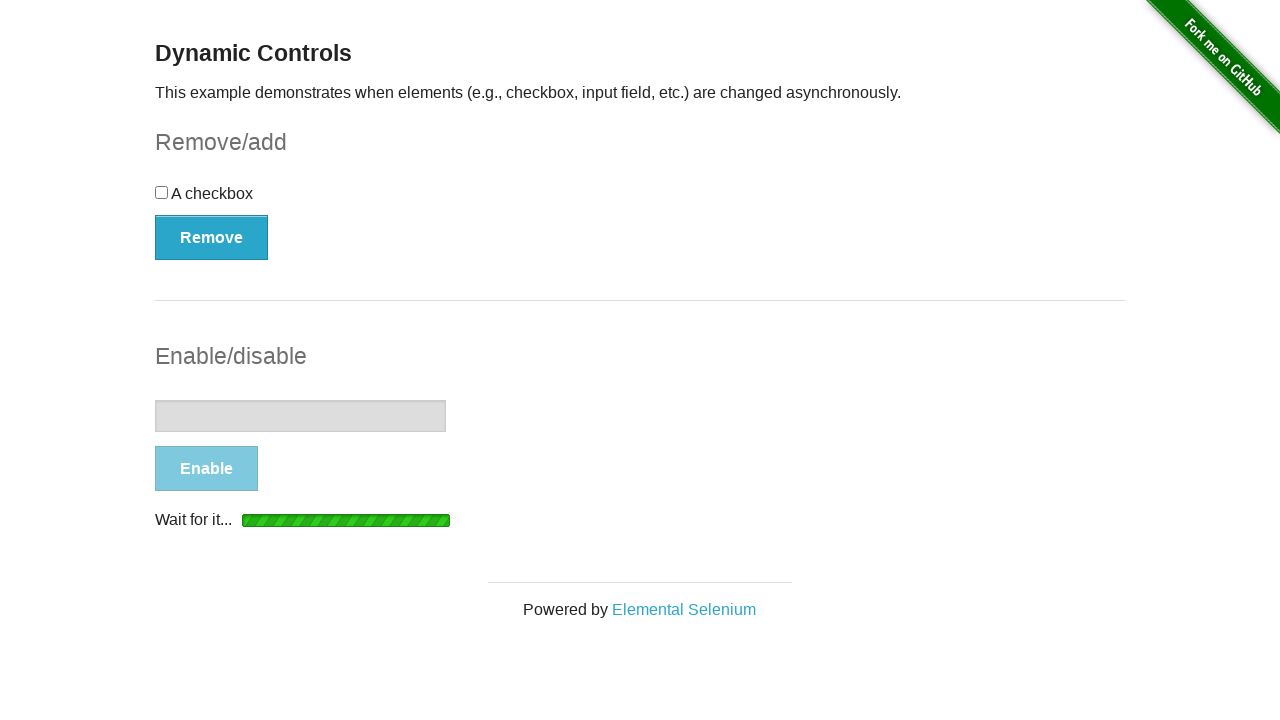

Waited for textbox to become enabled
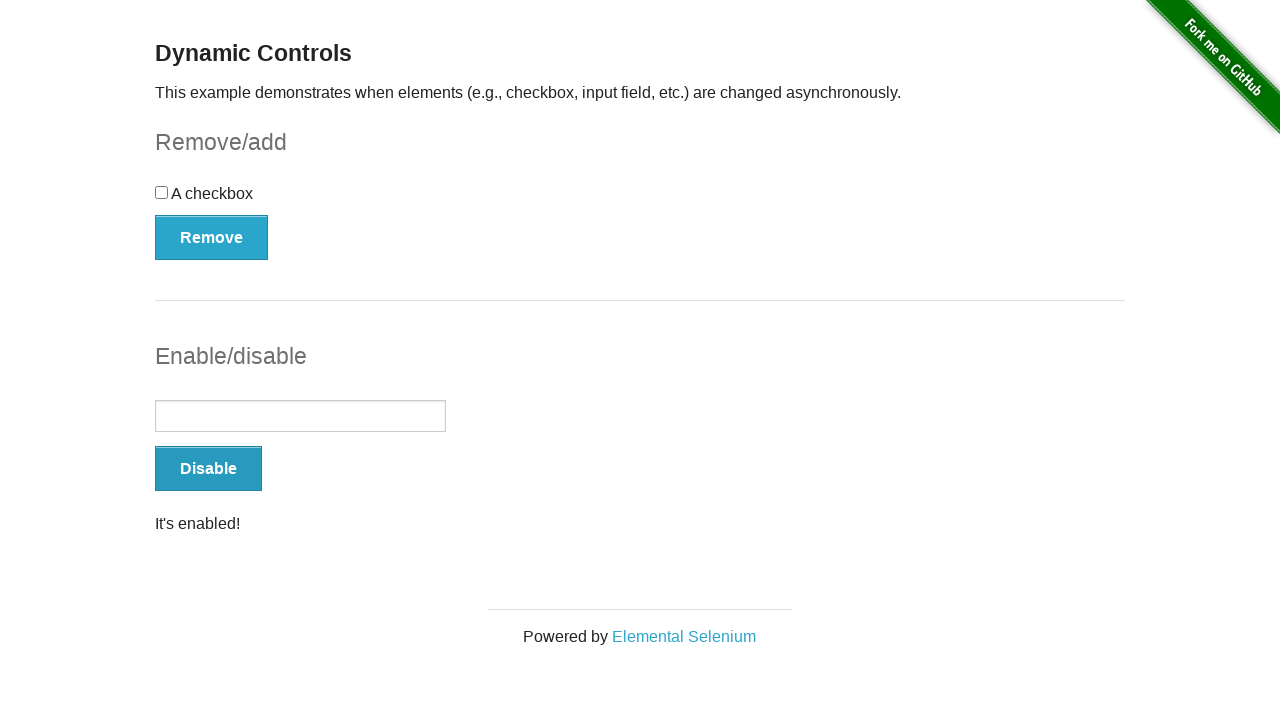

Located the 'It's enabled!' message
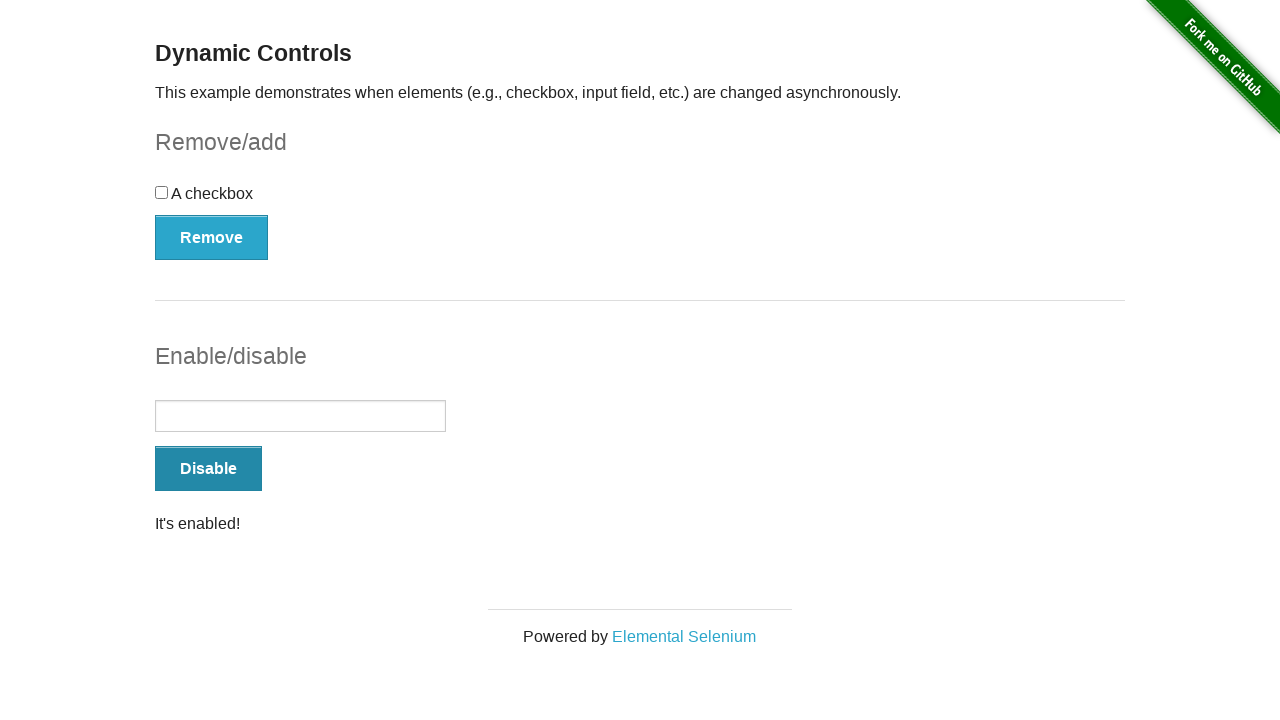

Verified 'It's enabled!' message is visible
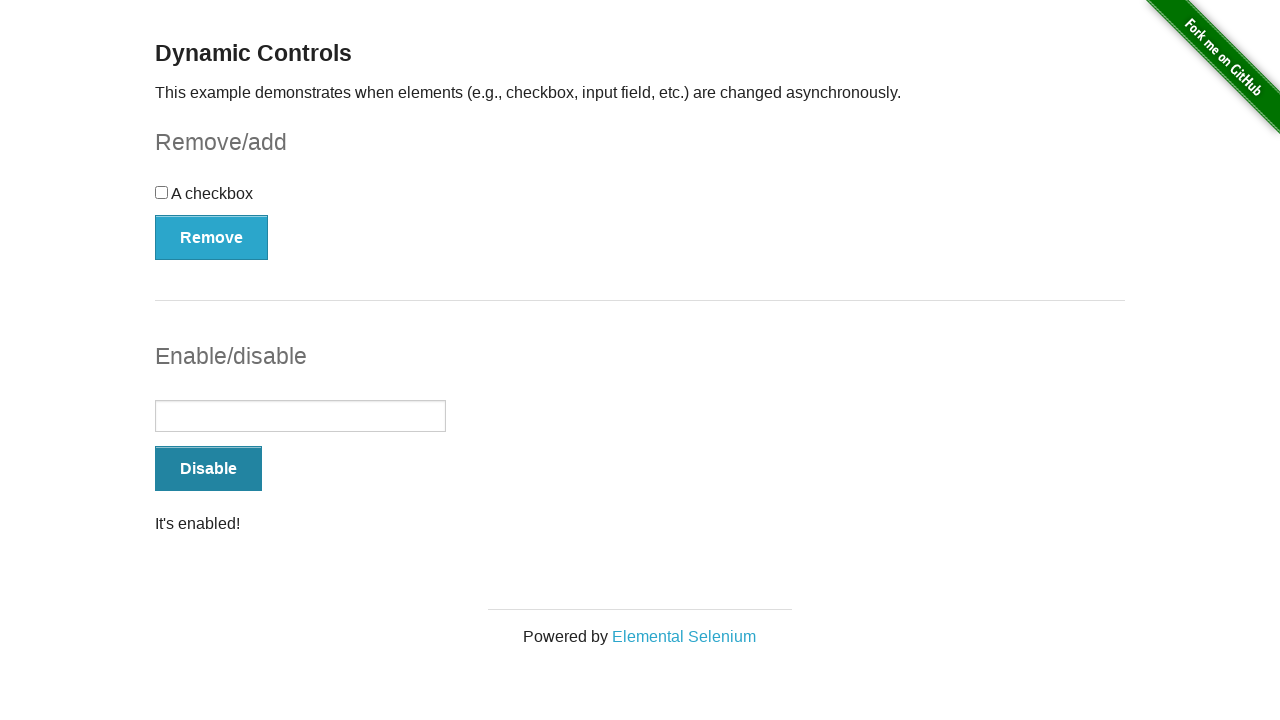

Verified textbox is now enabled
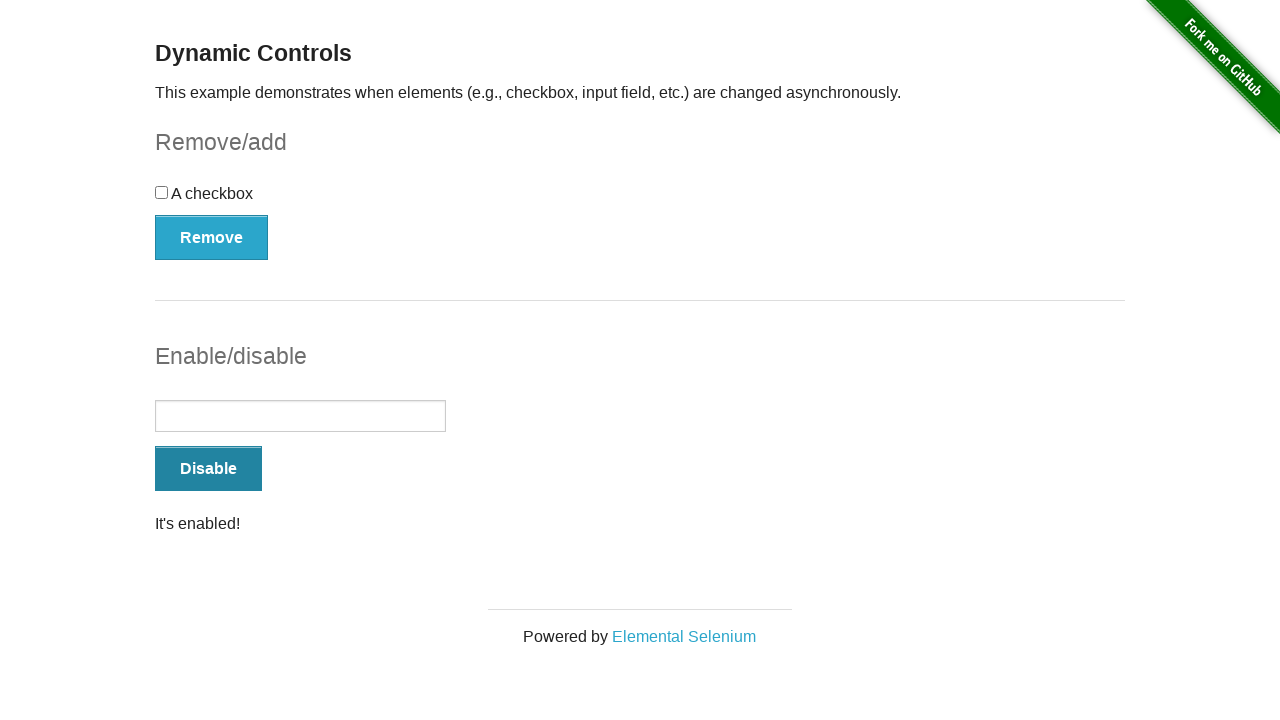

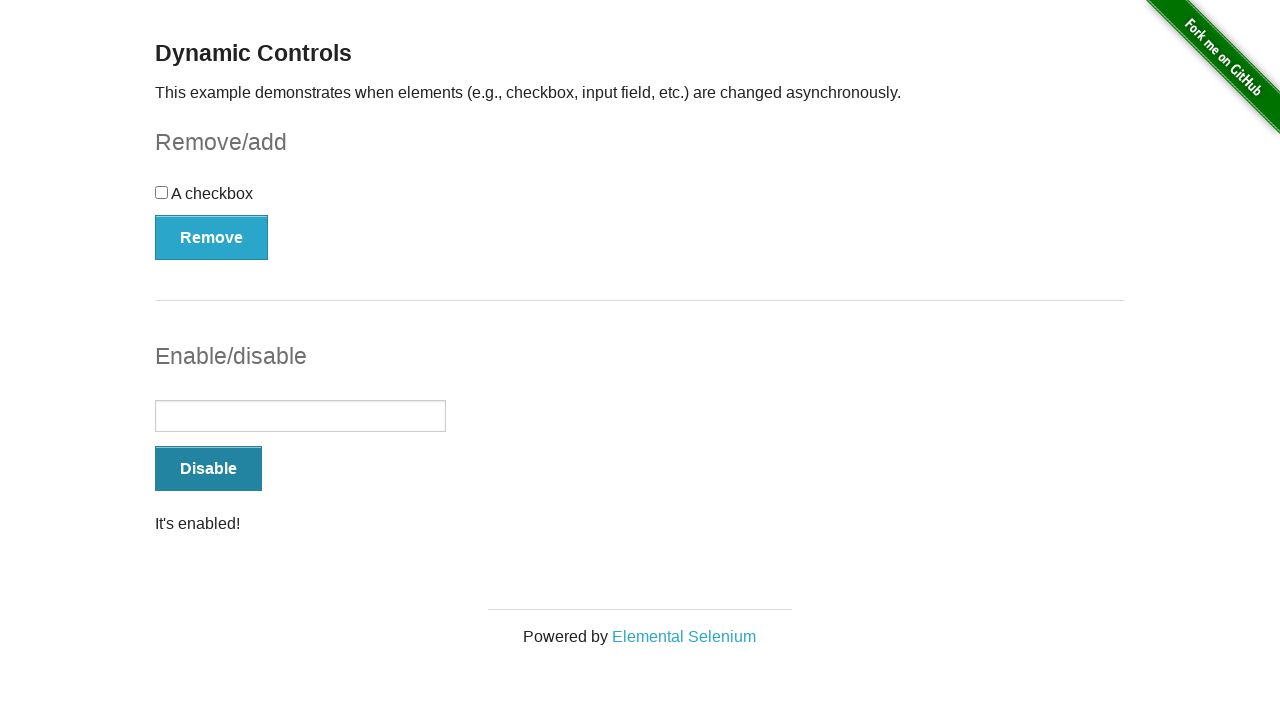